Waits for page content to load and verifies a paragraph element is present on the page

Starting URL: https://kristinek.github.io/site/examples/sync

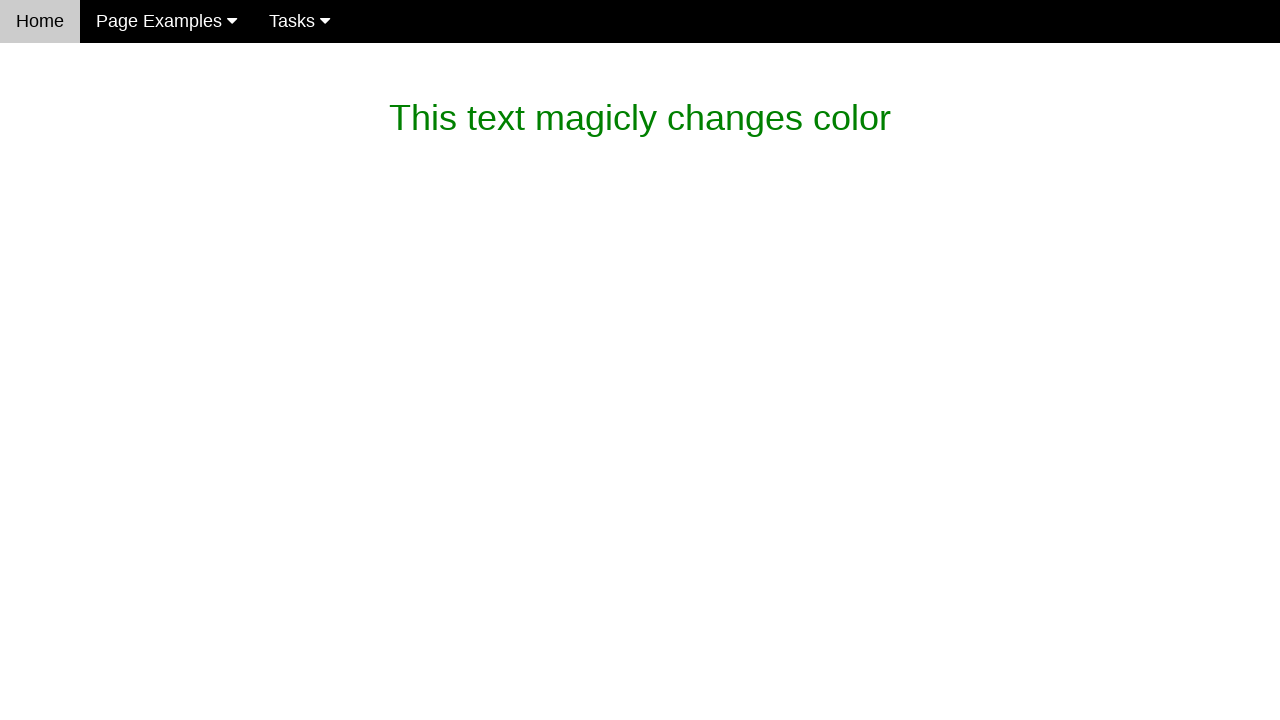

Waited for paragraph element to load (timeout: 10000ms)
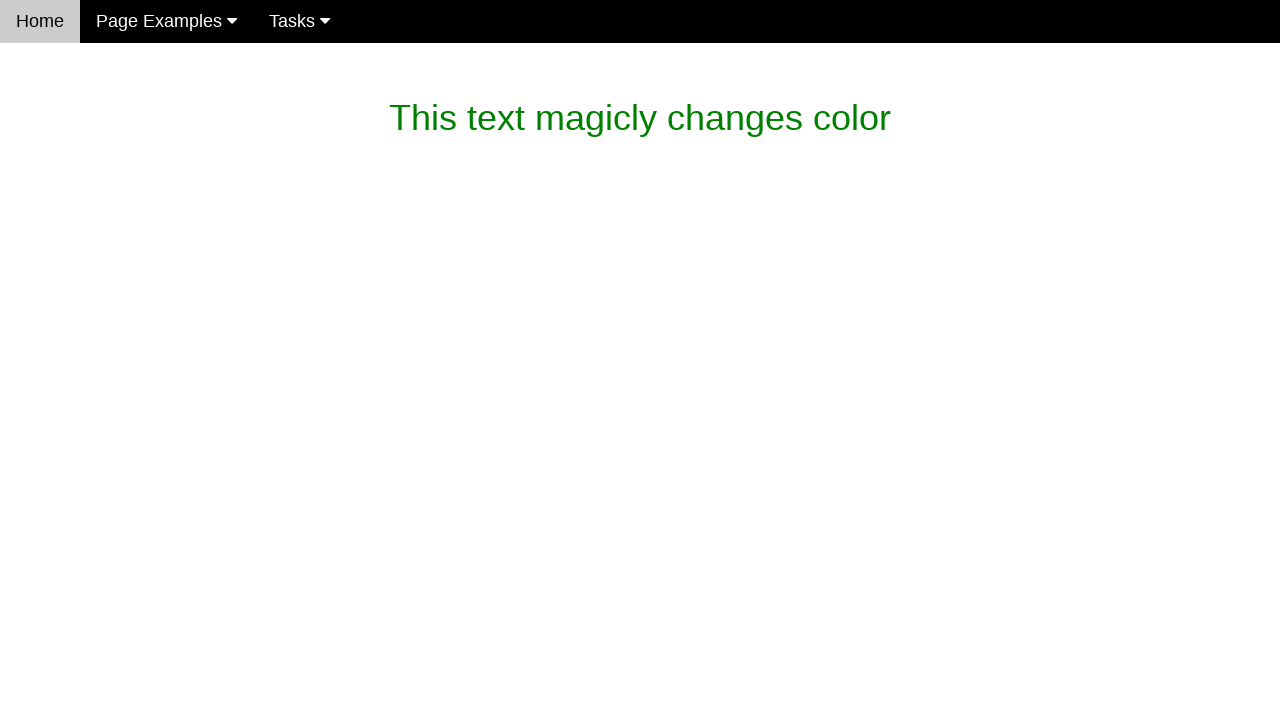

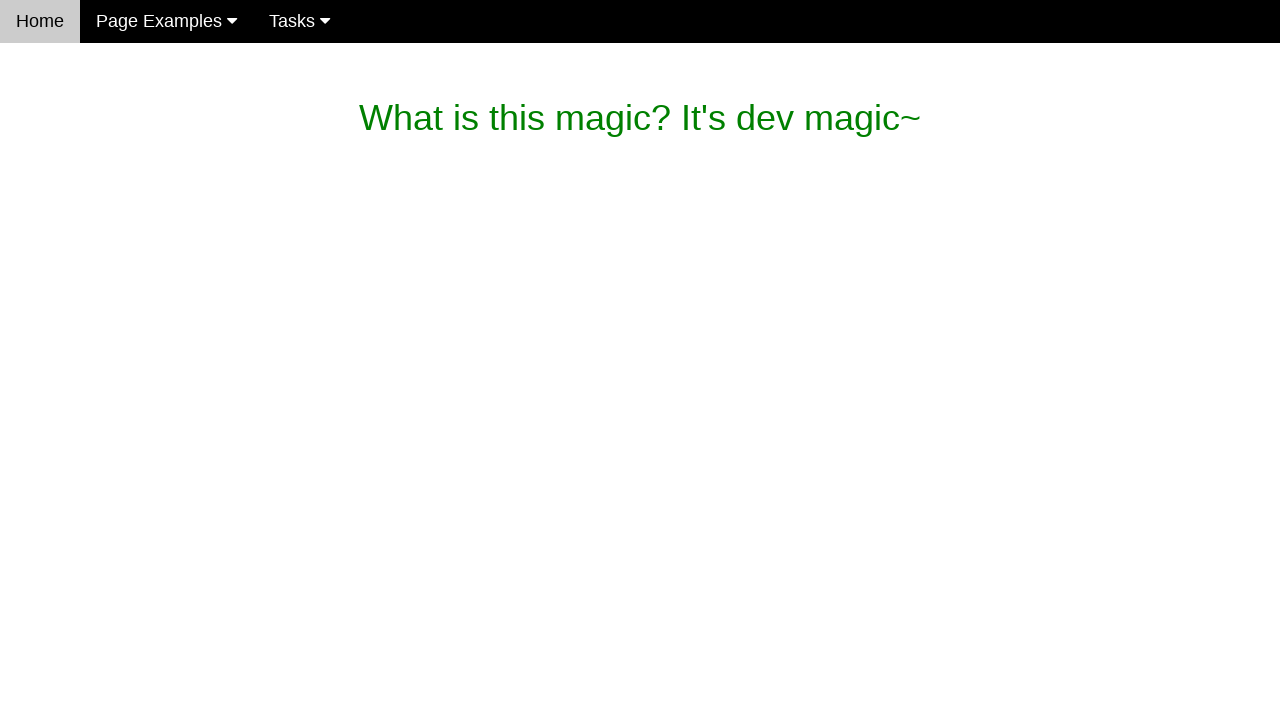